Opens the OrangeHRM demo website and verifies the page loads by checking the title

Starting URL: https://opensource-demo.orangehrmlive.com/

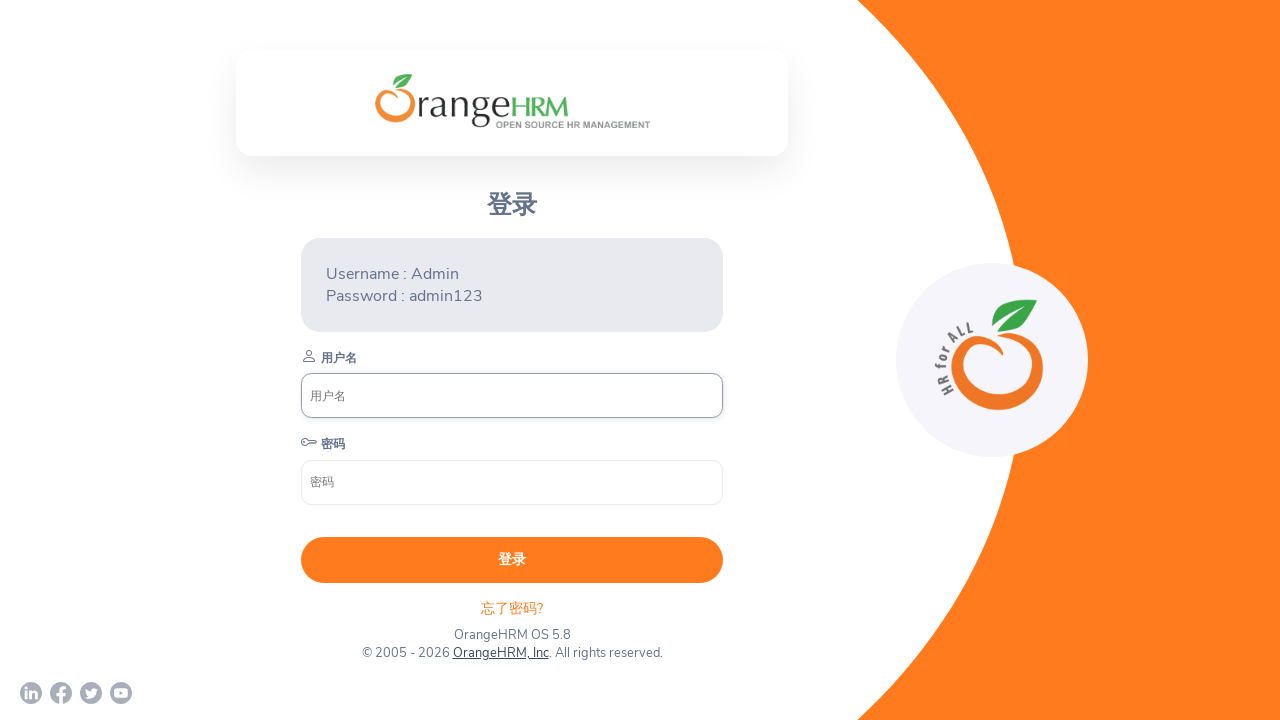

Waited for page to reach domcontentloaded state
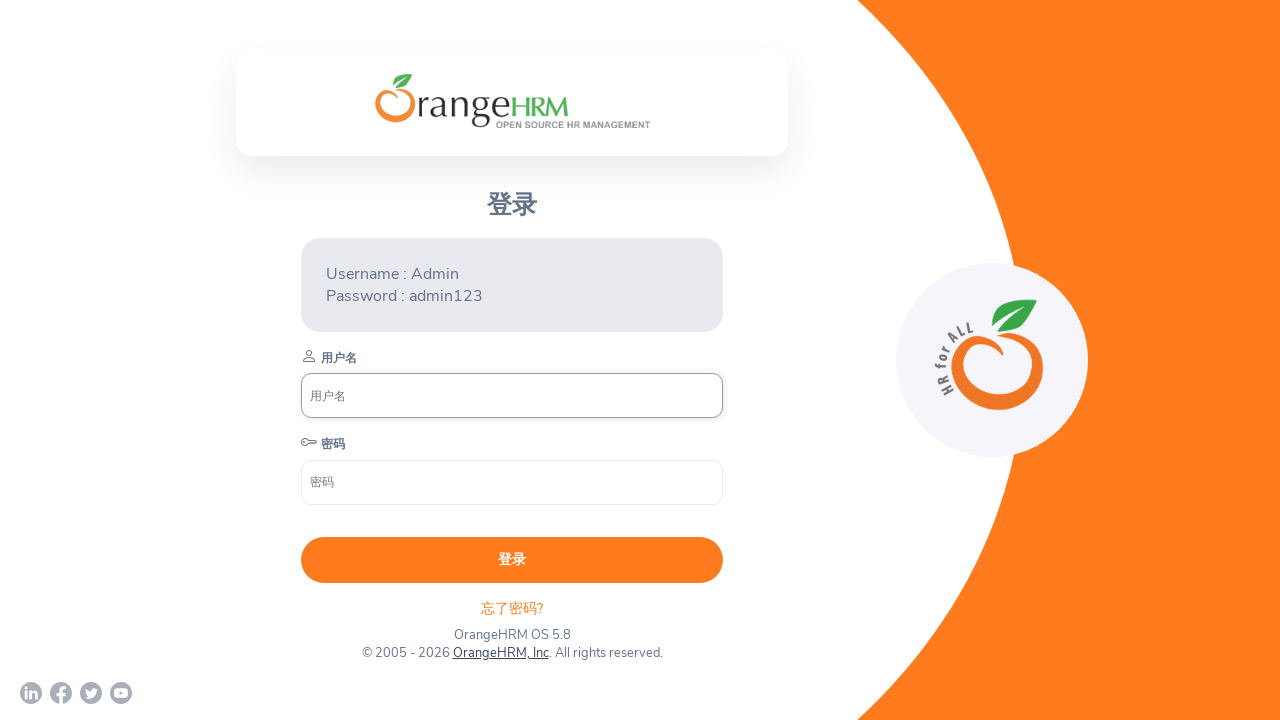

Retrieved page title: 'OrangeHRM'
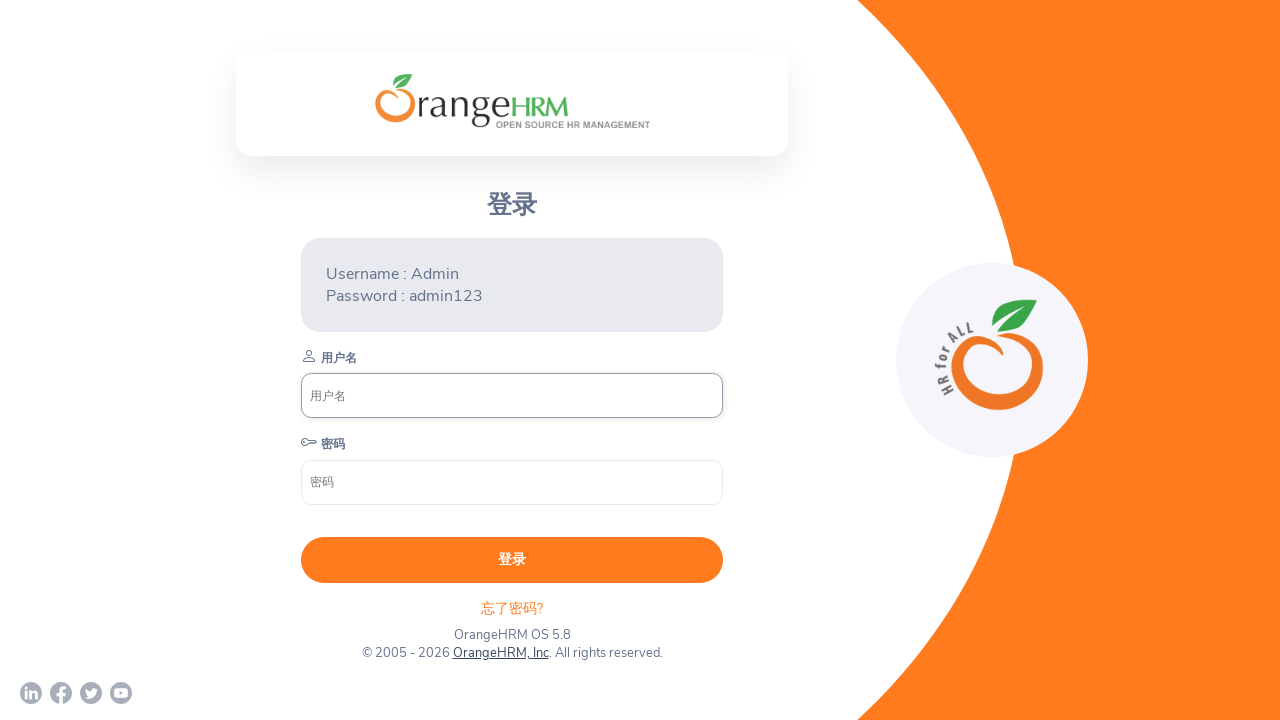

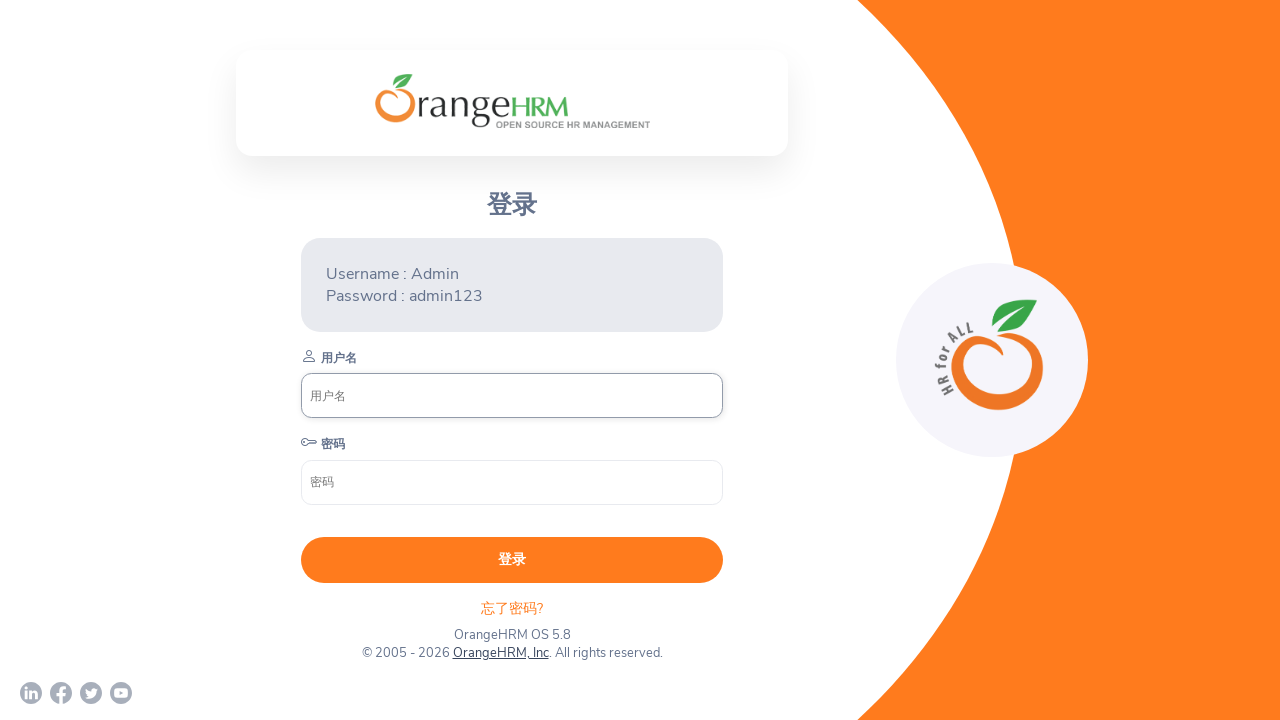